Tests JavaScript alert handling functionality including accepting alerts, dismissing confirmations, and entering text in prompt dialogs

Starting URL: https://letcode.in/alert

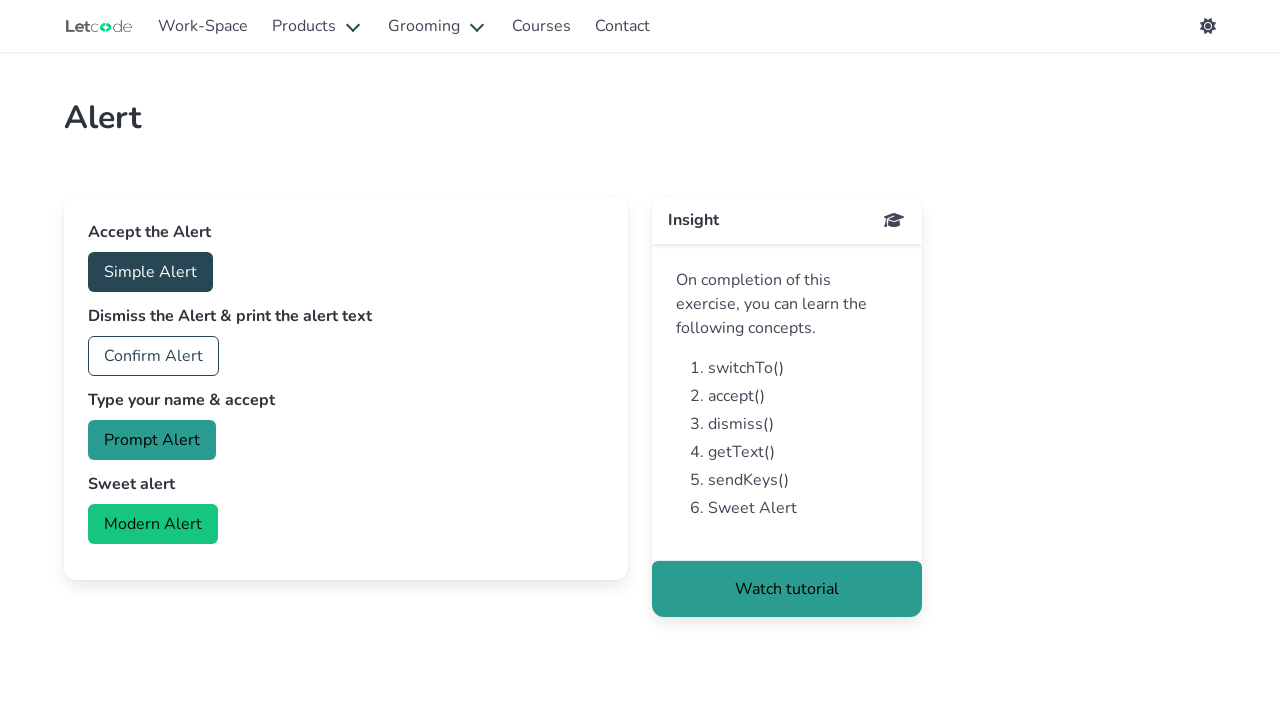

Clicked button to trigger simple alert at (150, 272) on #accept
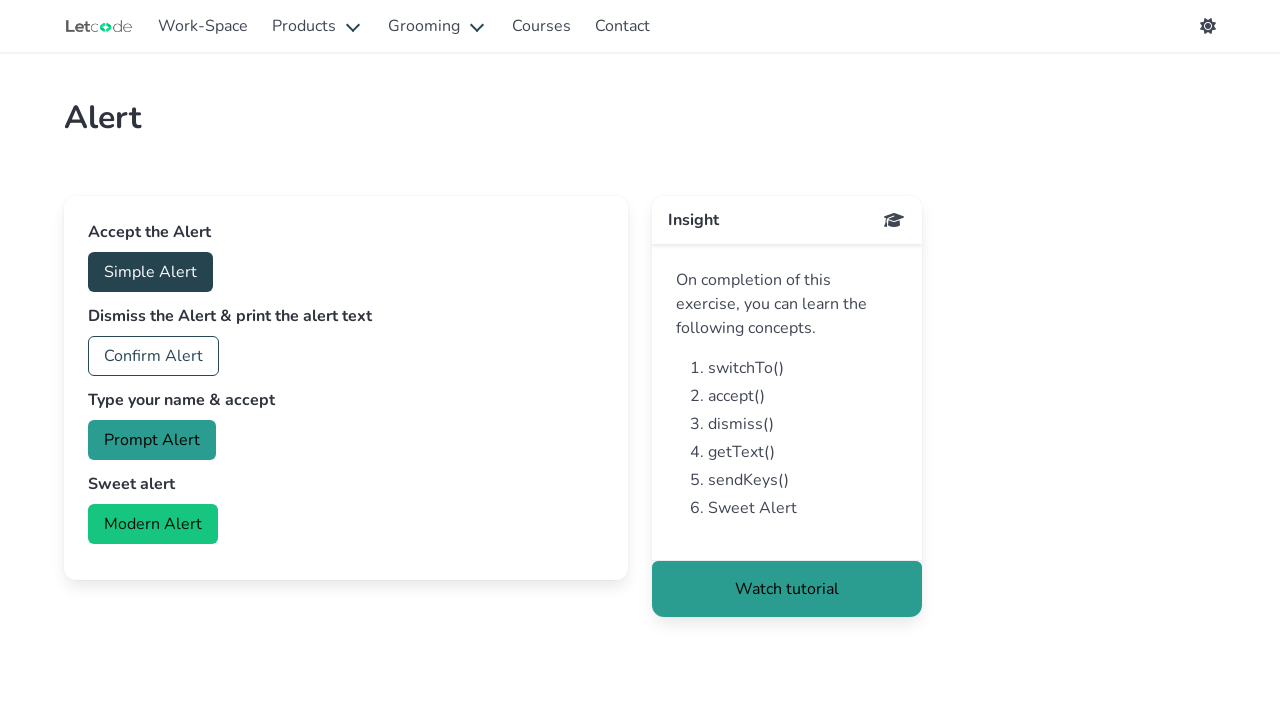

Set up dialog handler to accept alerts
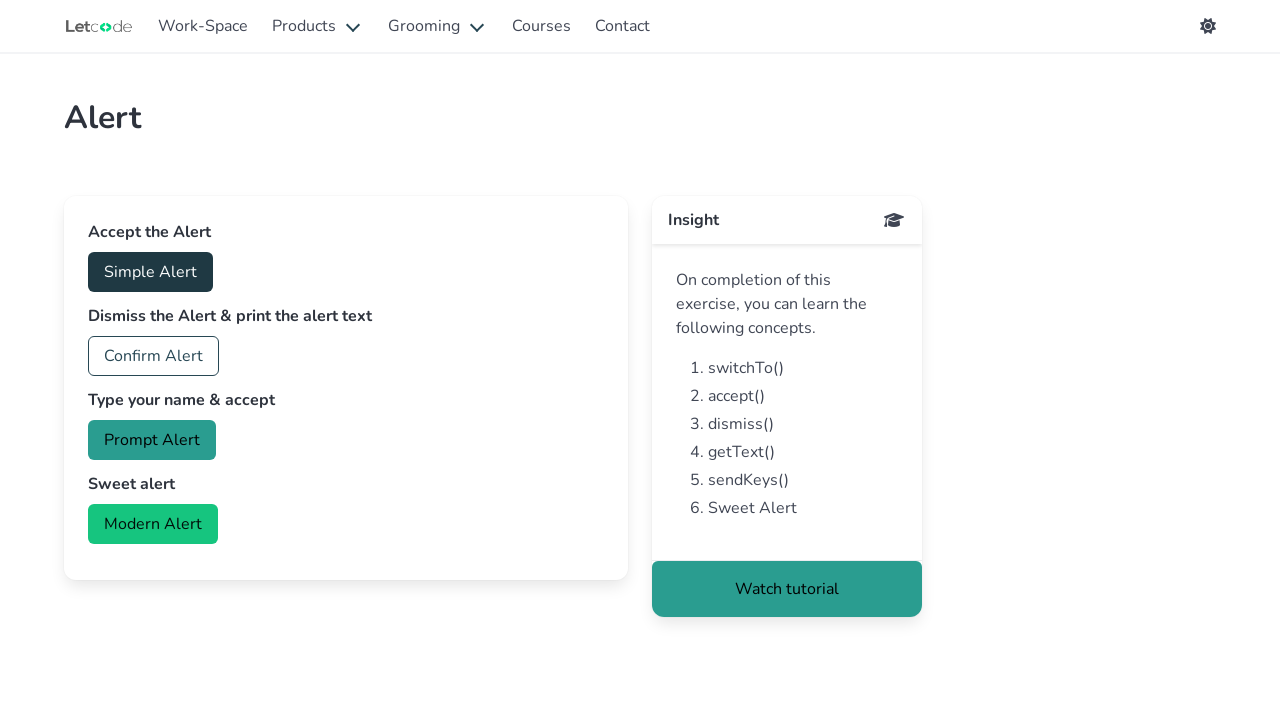

Clicked button to trigger confirmation dialog at (154, 356) on #confirm
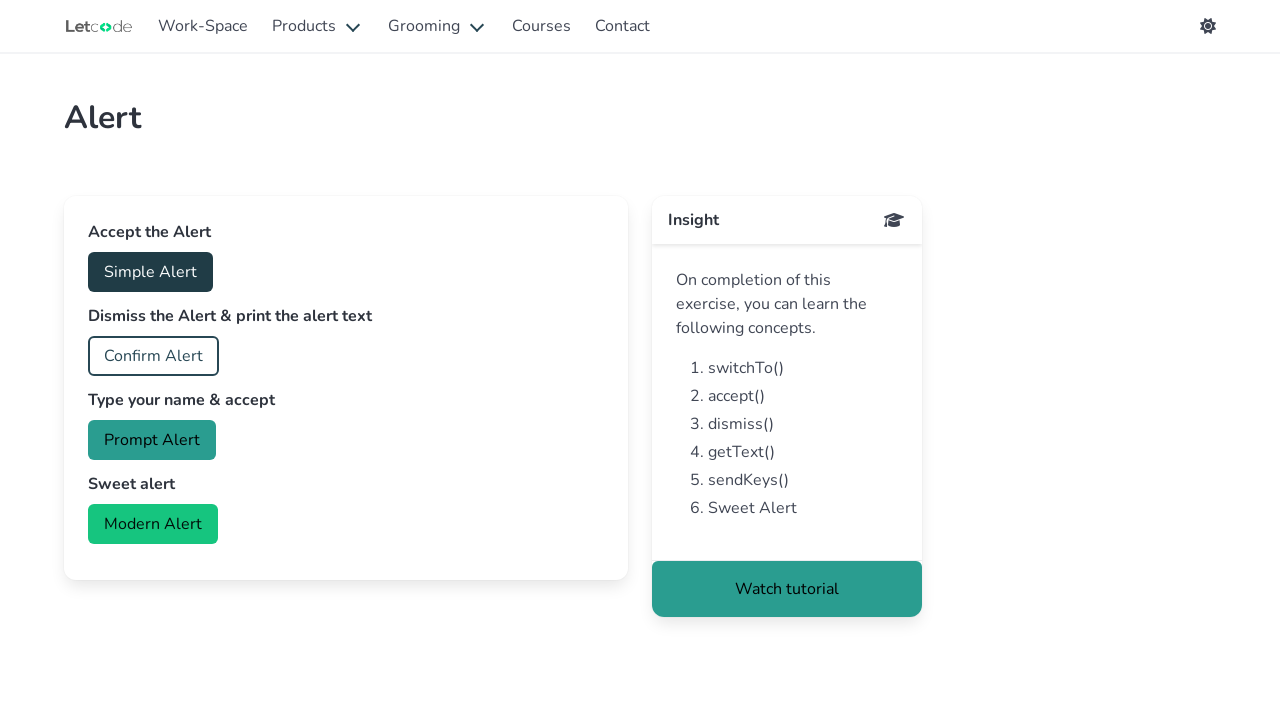

Set up dialog handler to dismiss confirmation dialog
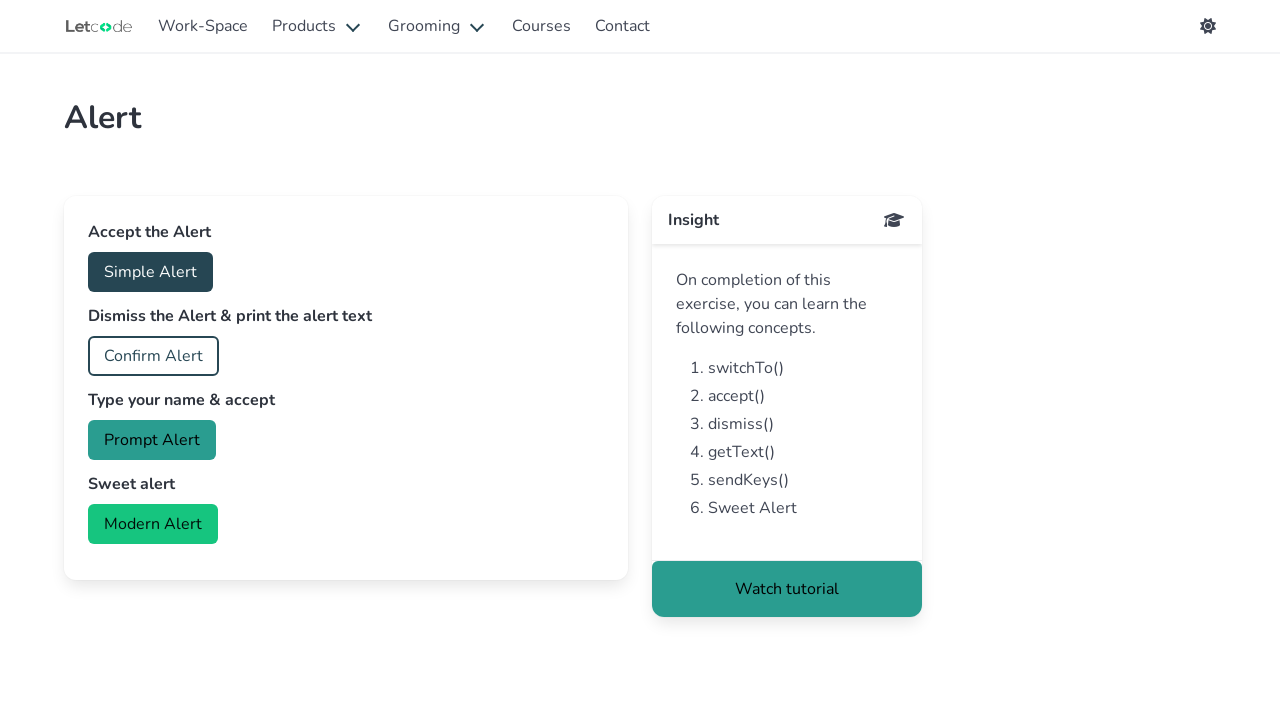

Clicked button to trigger prompt dialog at (152, 440) on #prompt
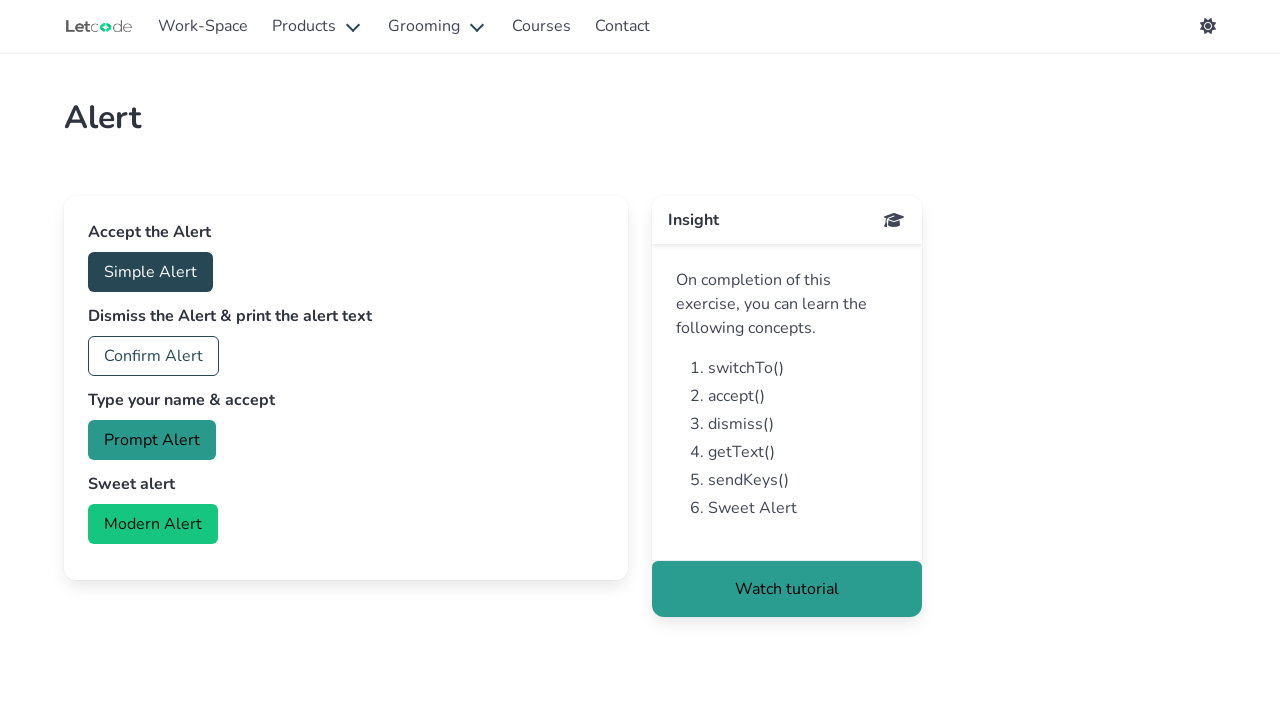

Set up dialog handler to accept prompt with text 'Private Party'
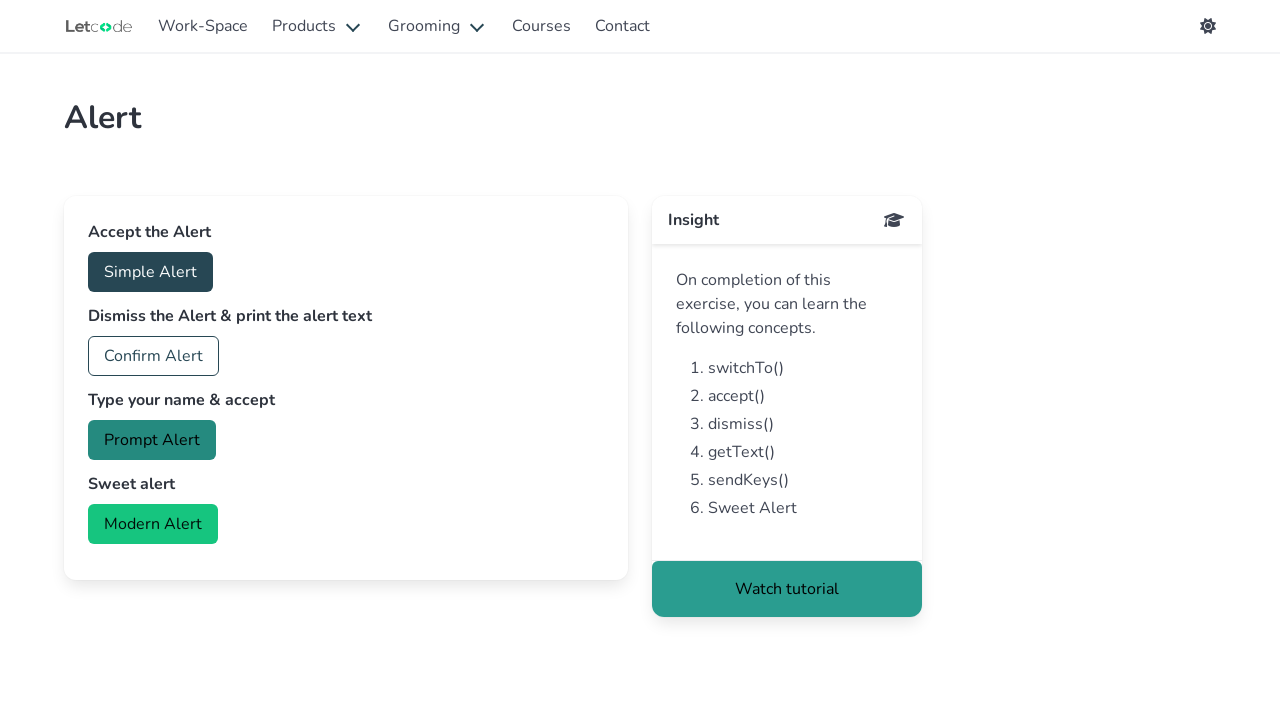

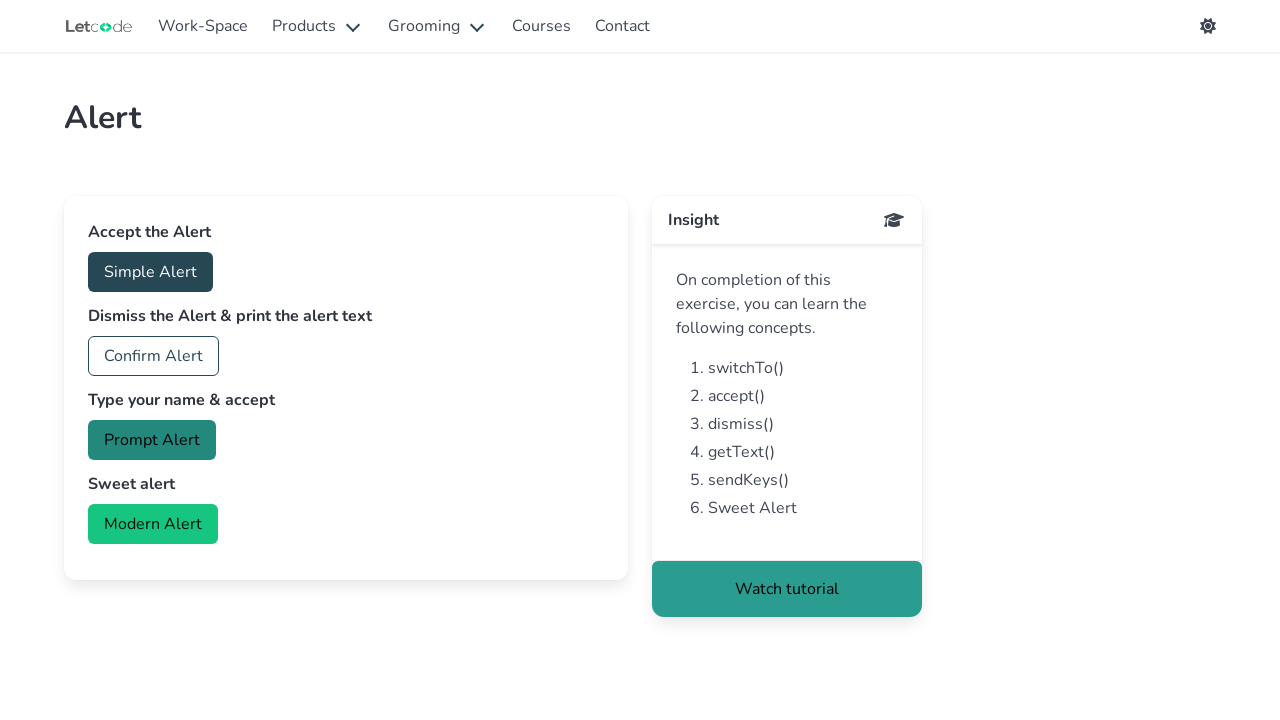